Tests the ability to add a new entry to a web table via a registration form, then search for and edit that entry by modifying the first and last name fields.

Starting URL: https://demoqa.com/

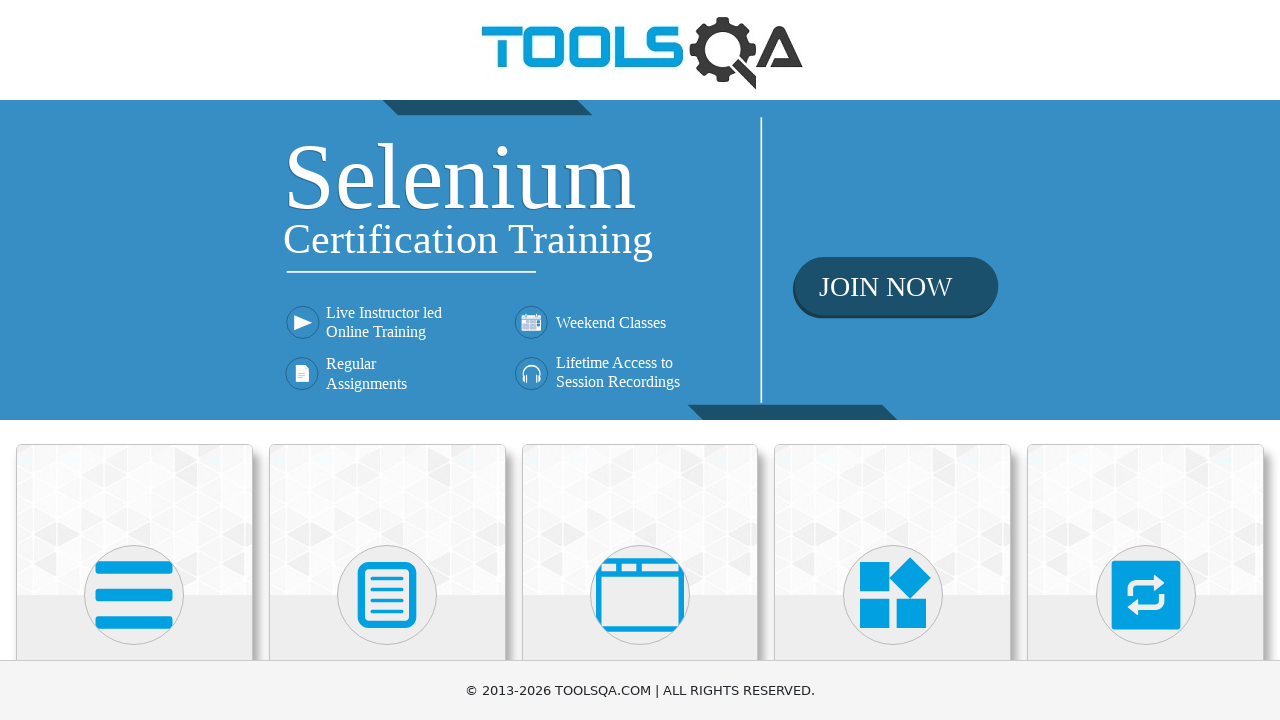

Clicked Elements tile to navigate to Elements section at (134, 360) on text=Elements
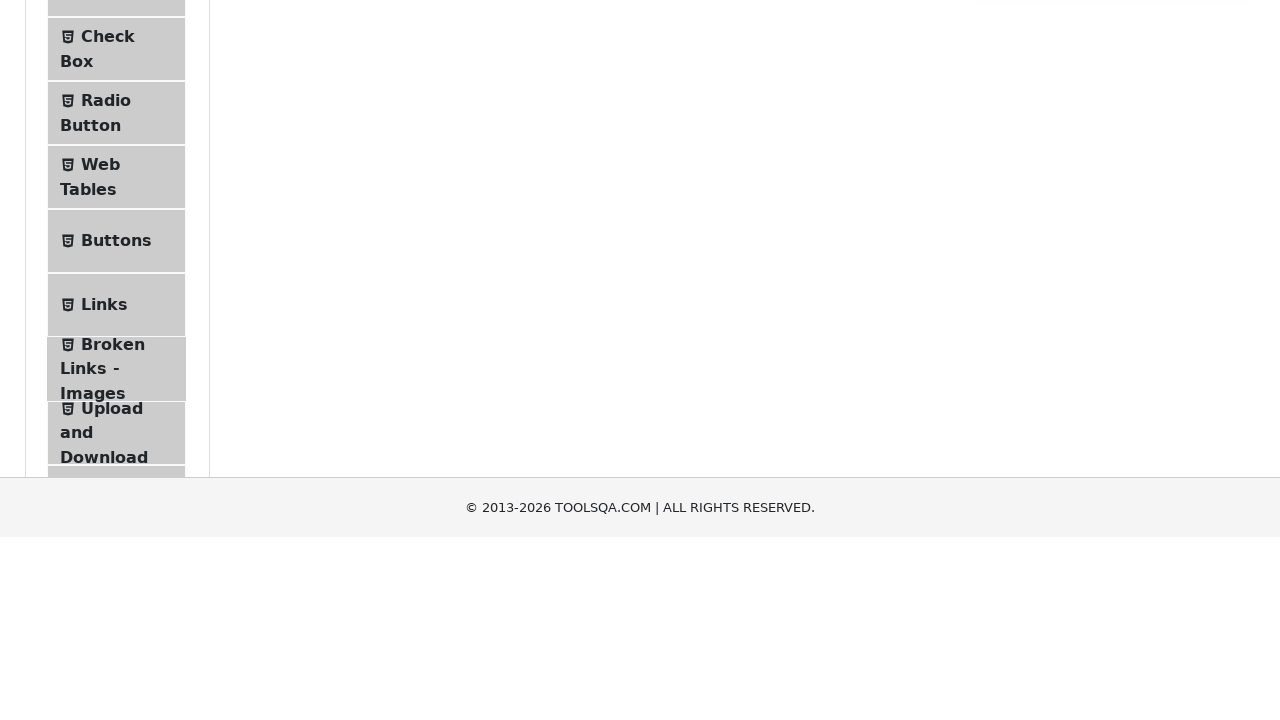

Clicked Web Tables in the left menu at (100, 440) on text=Web Tables
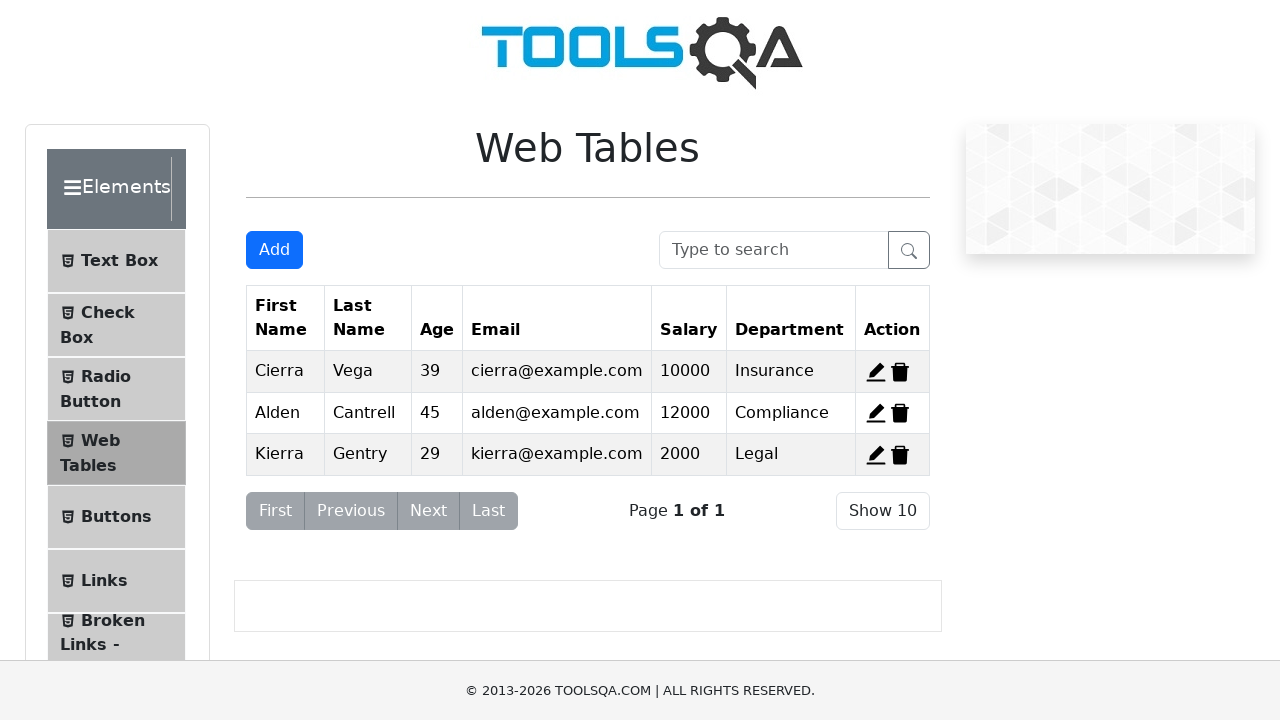

Clicked Add button to open registration form at (274, 250) on #addNewRecordButton
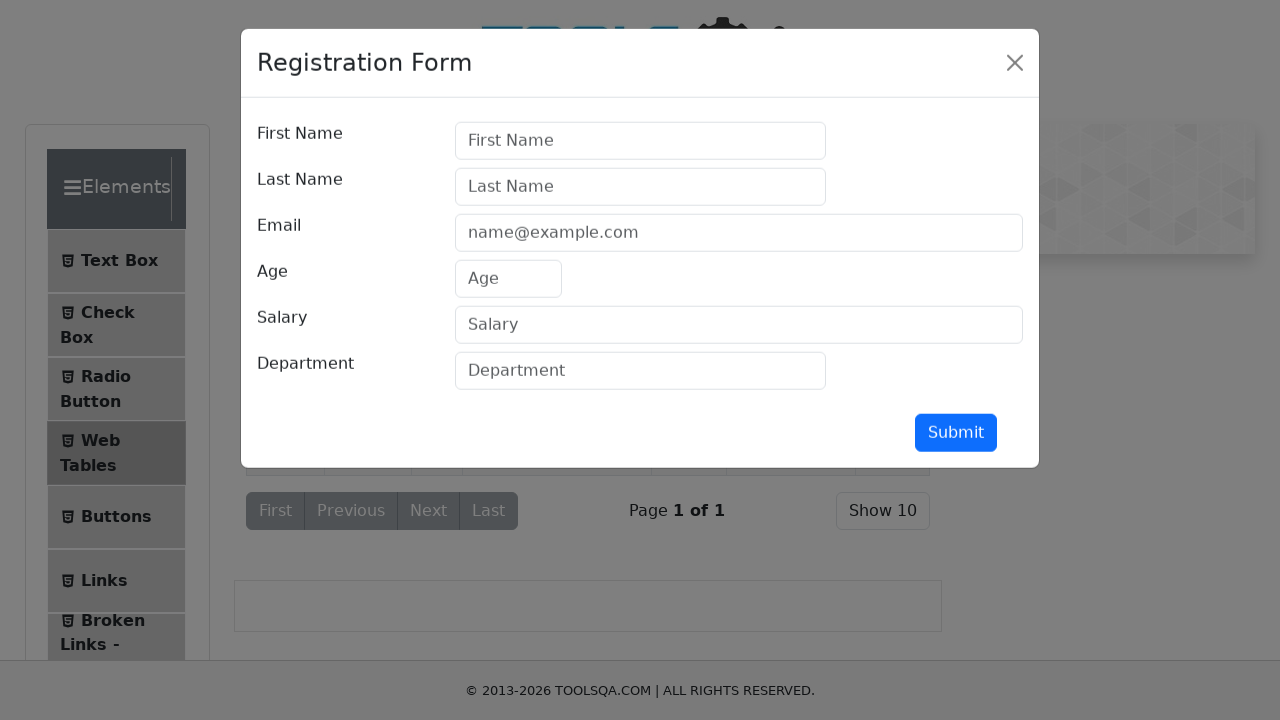

Filled first name field with 'Alden' on #firstName
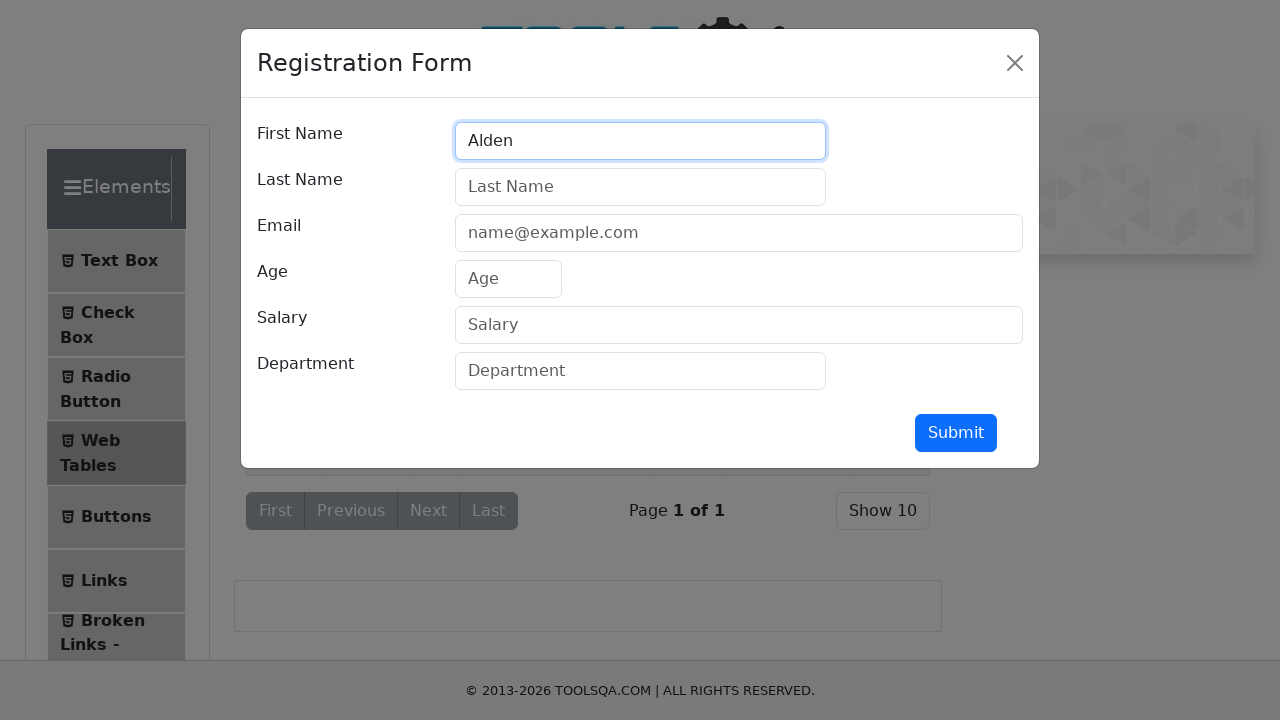

Filled last name field with 'Cantrell' on #lastName
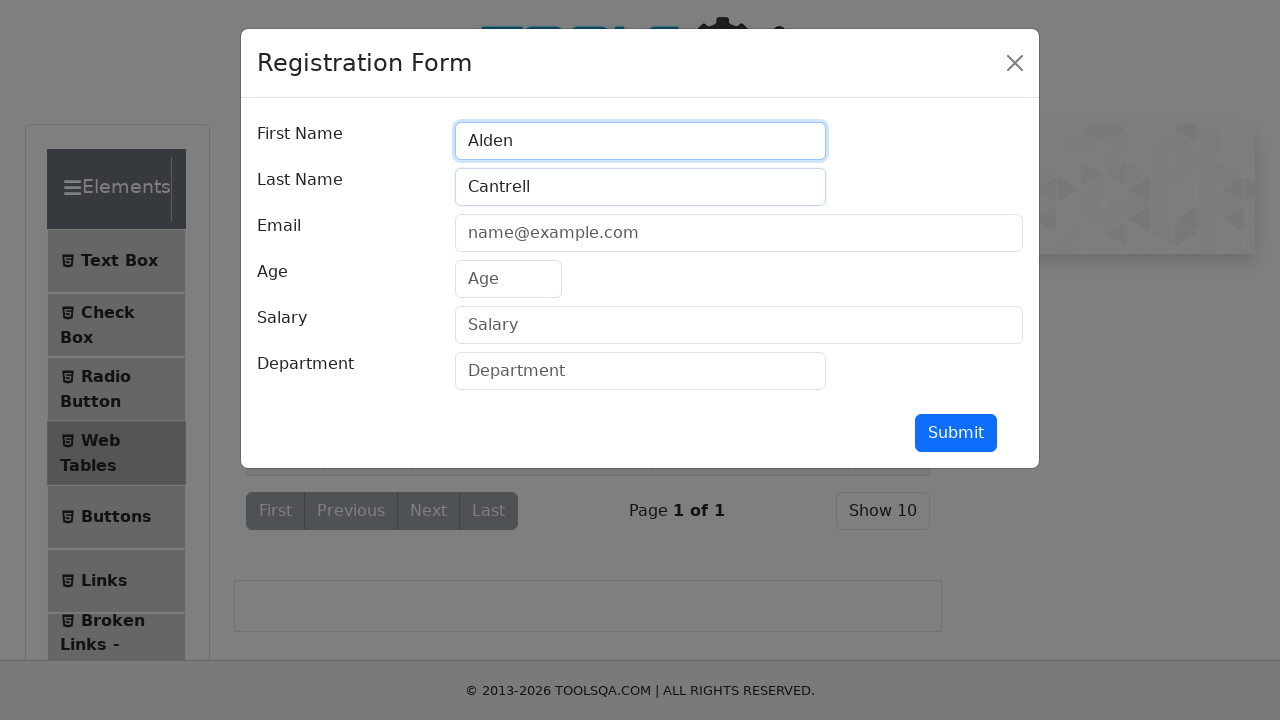

Filled email field with 'test@test.com' on #userEmail
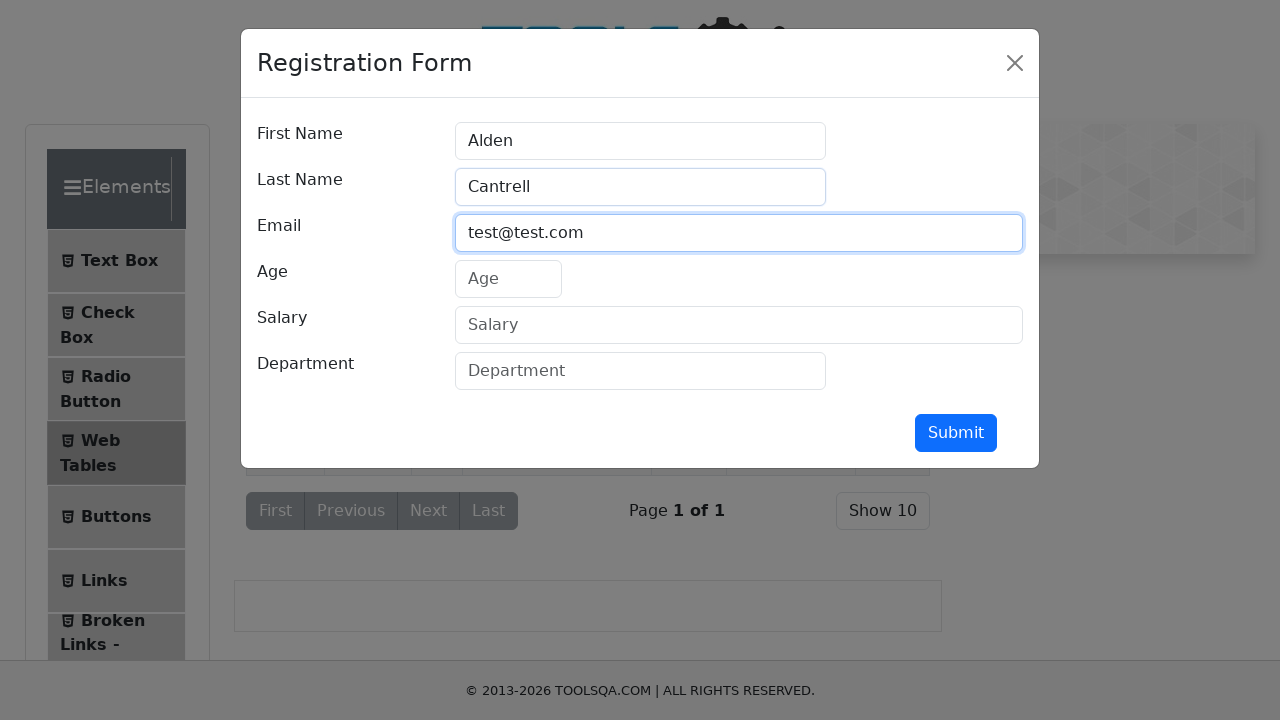

Filled age field with '30' on #age
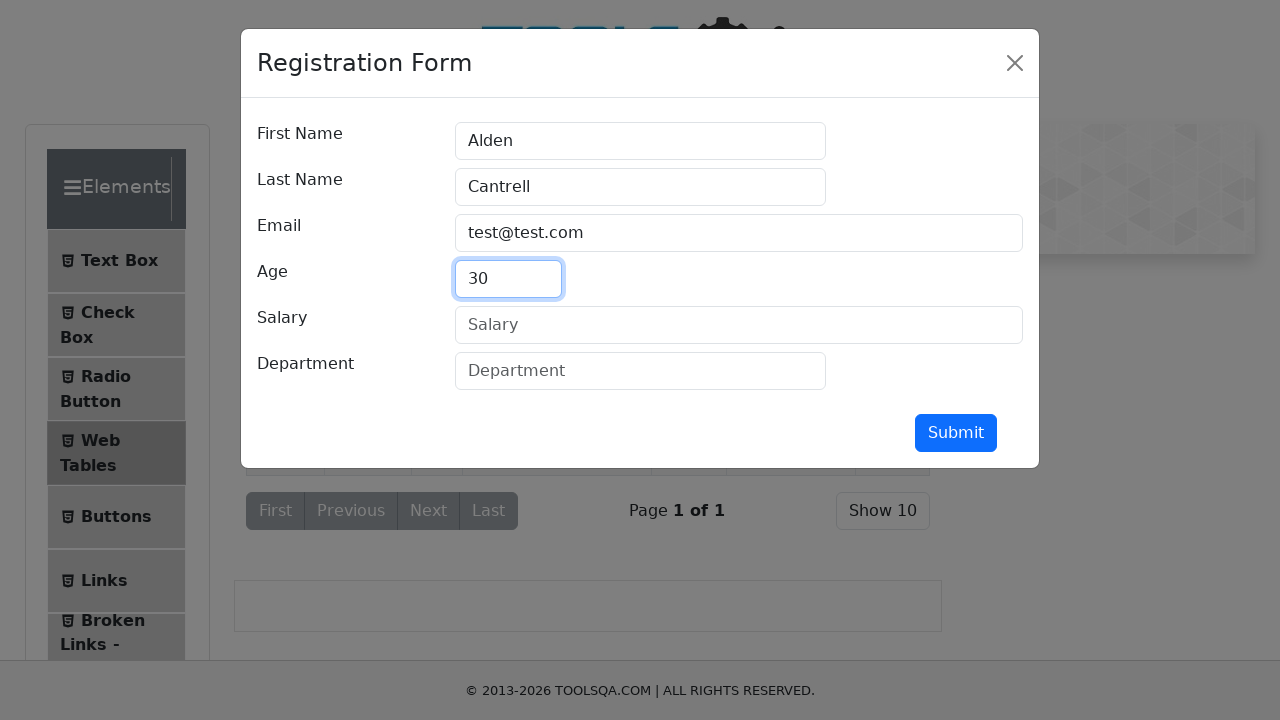

Filled salary field with '12345' on #salary
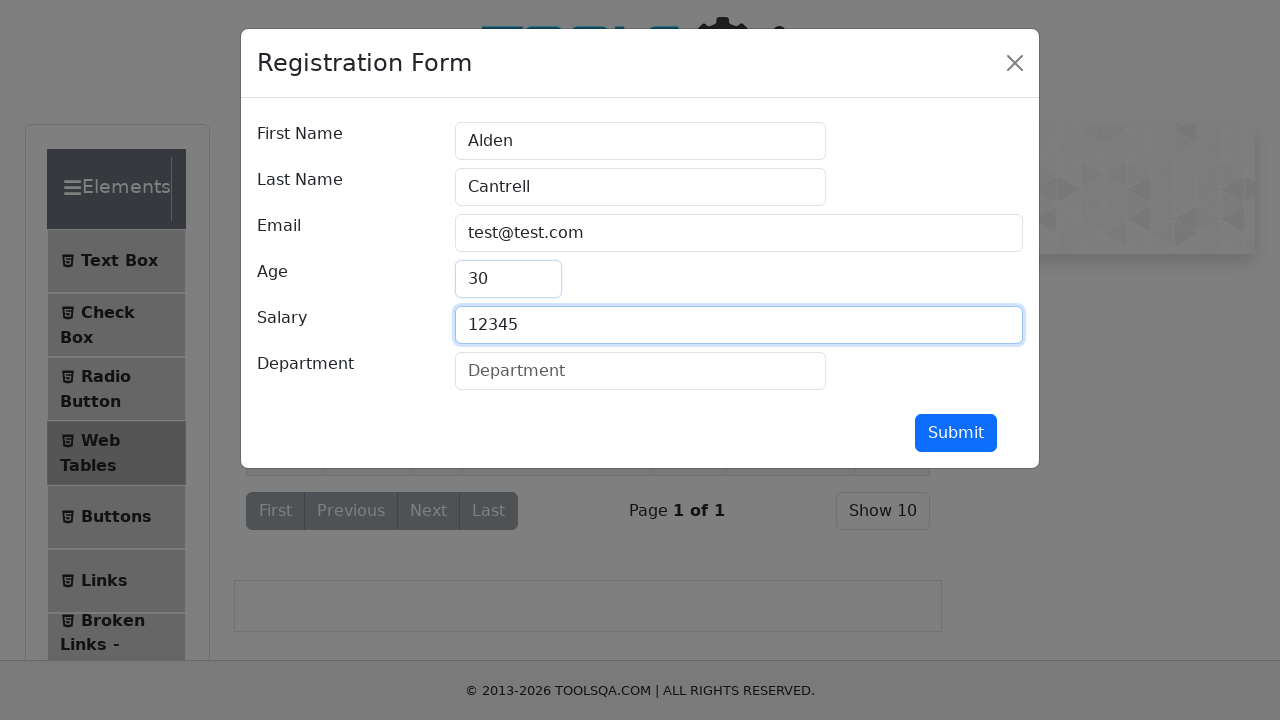

Filled department field with 'QA' on #department
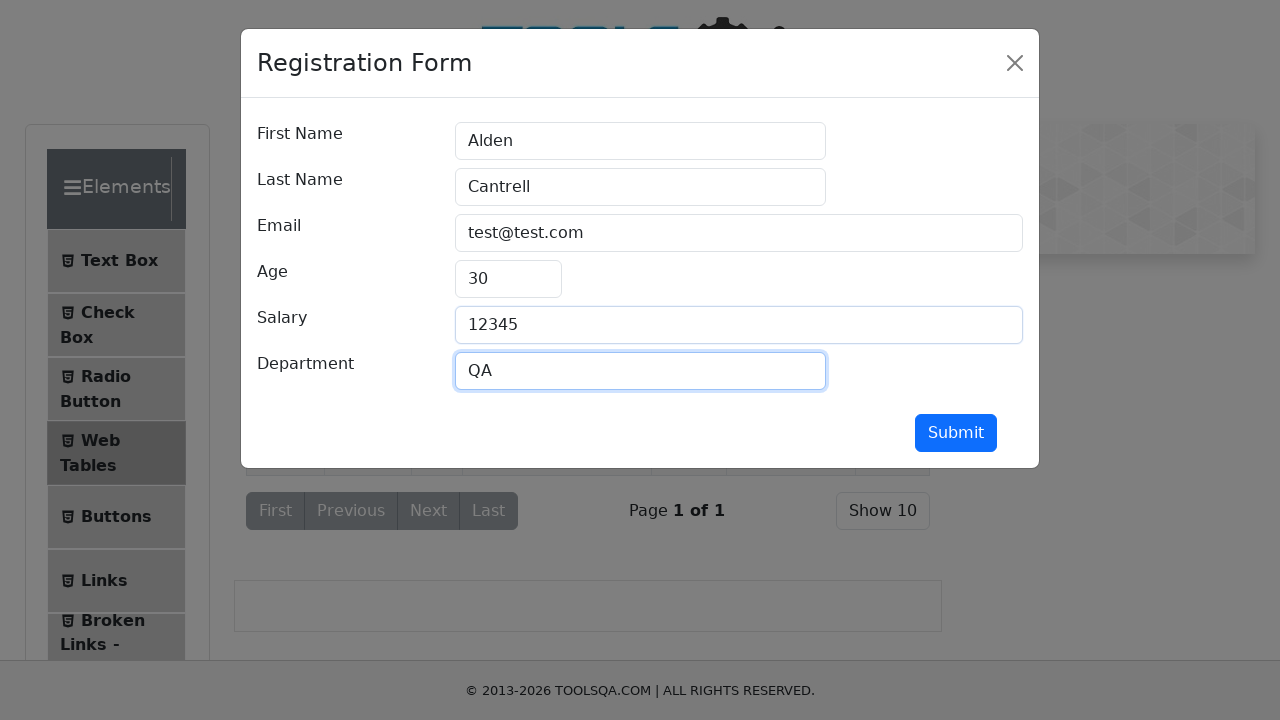

Clicked submit button to create new entry at (956, 433) on #submit
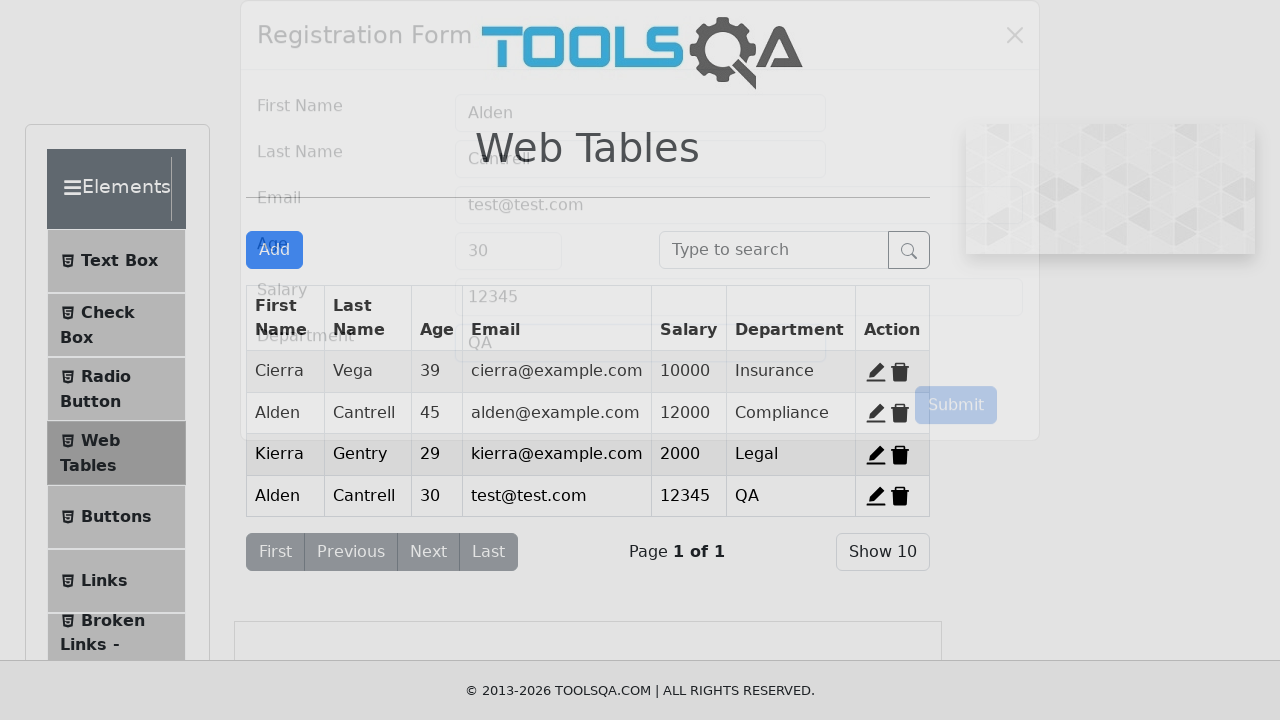

Filled search box with 'test@test.com' to find the entry on #searchBox
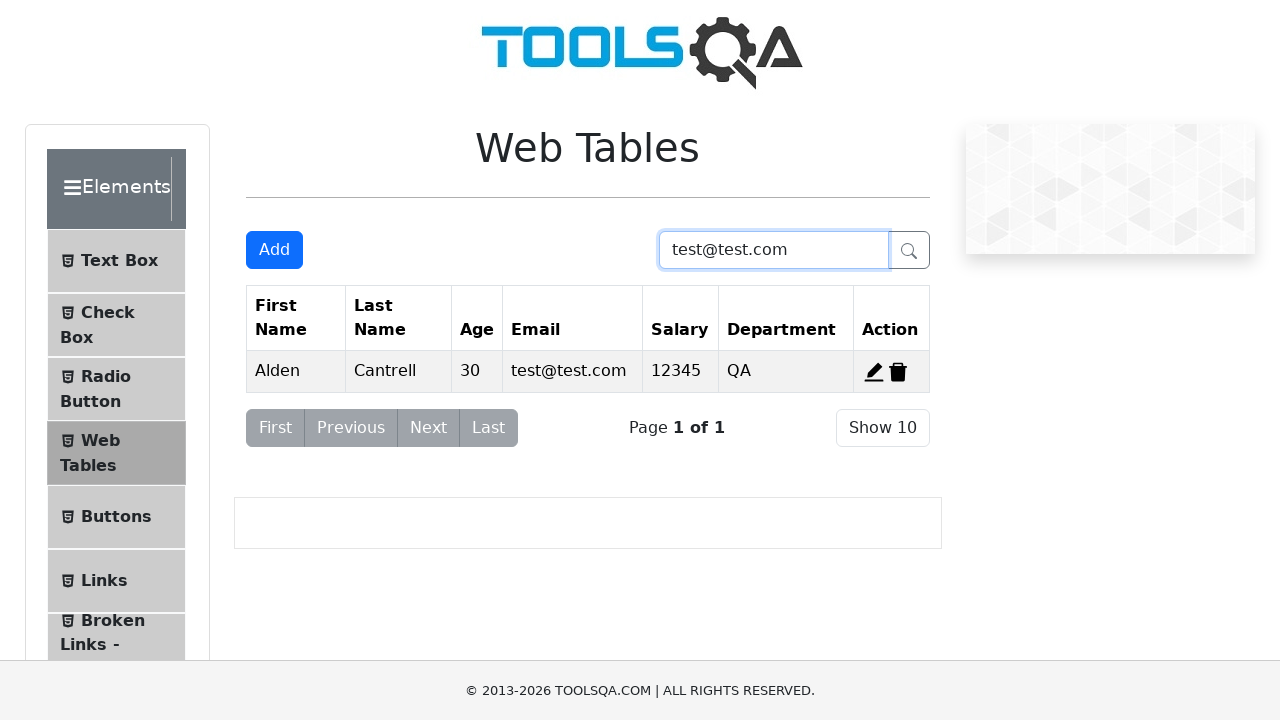

Clicked edit button on the found row at (874, 372) on span[title='Edit']
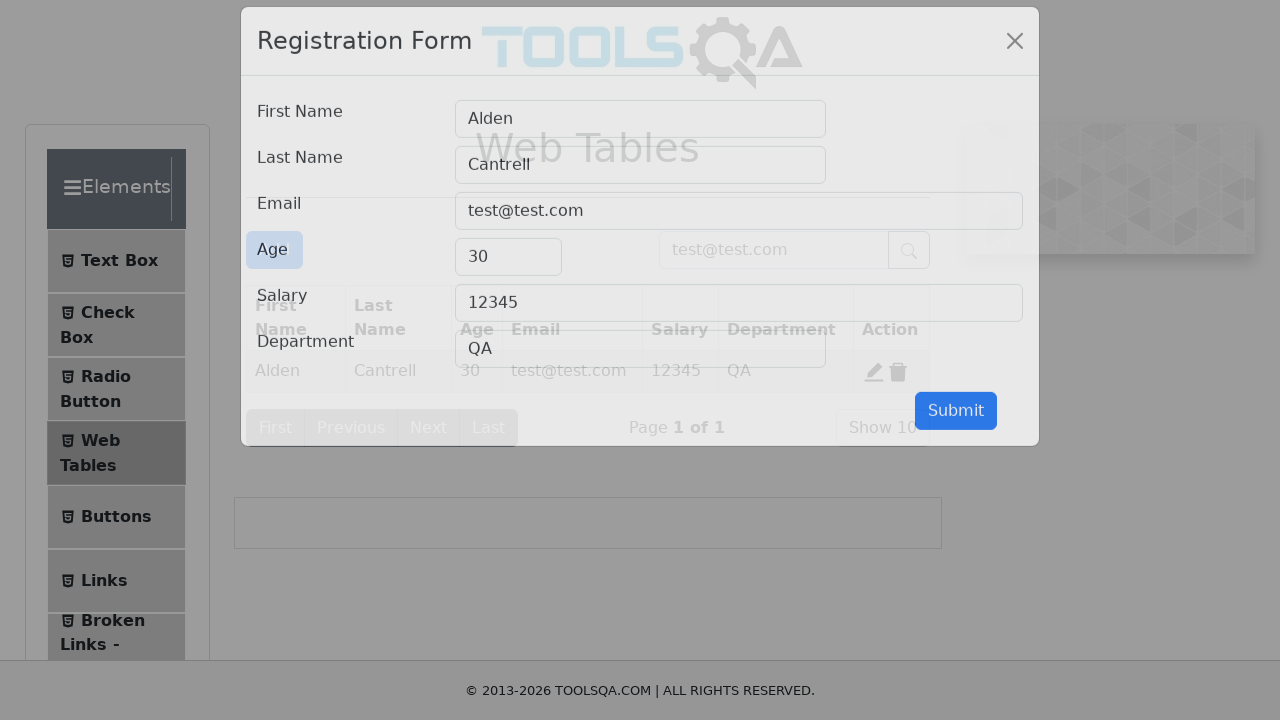

Edited first name field to 'Gerimedica' on #firstName
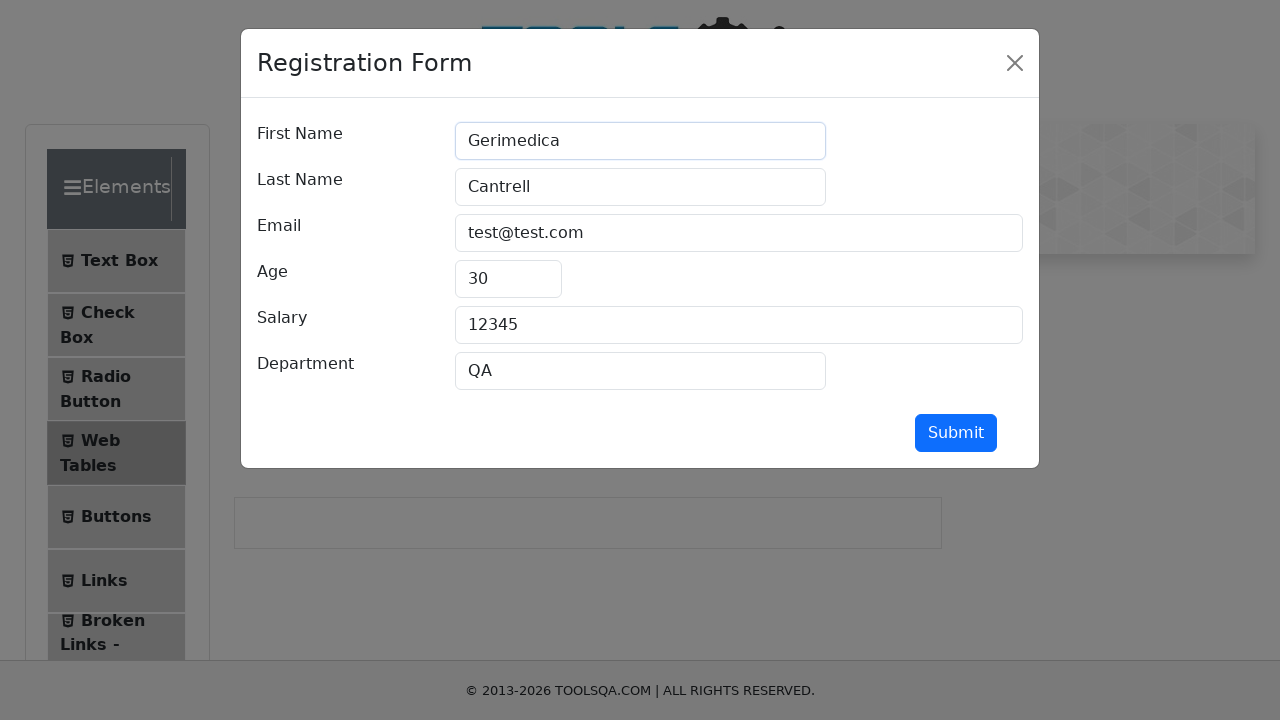

Edited last name field to 'BV' on #lastName
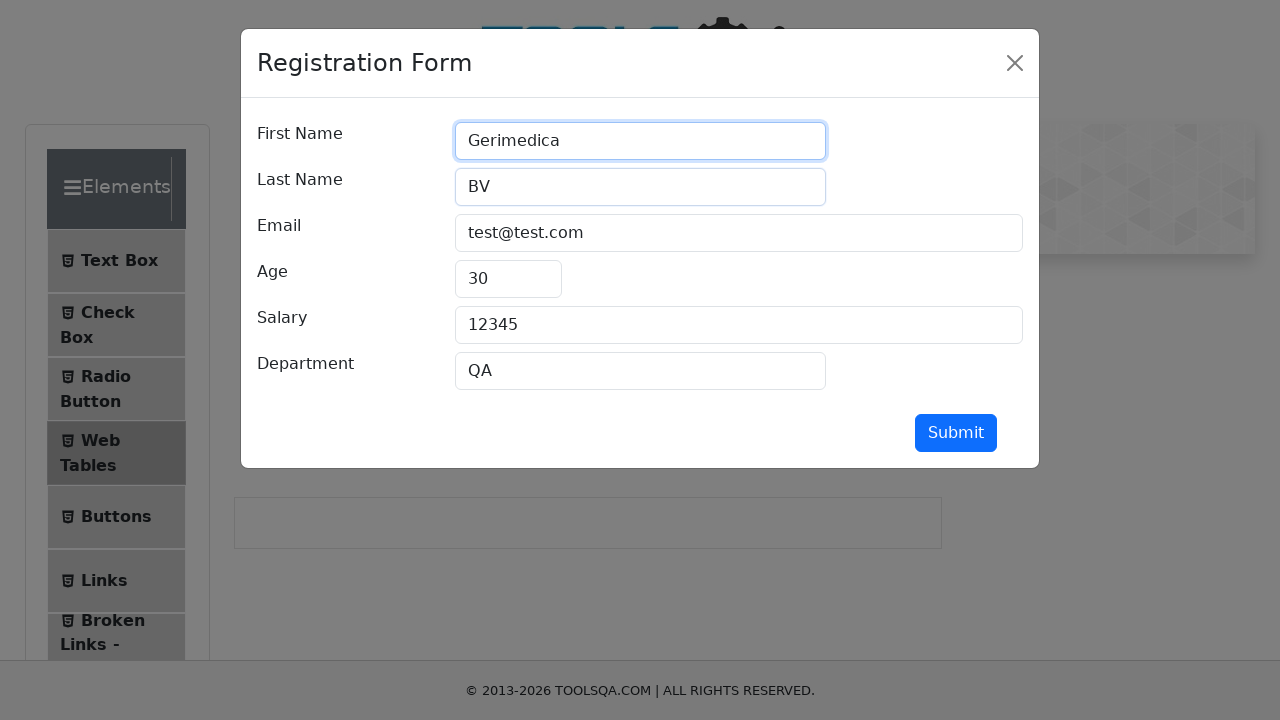

Clicked submit button to save edited entry at (956, 433) on #submit
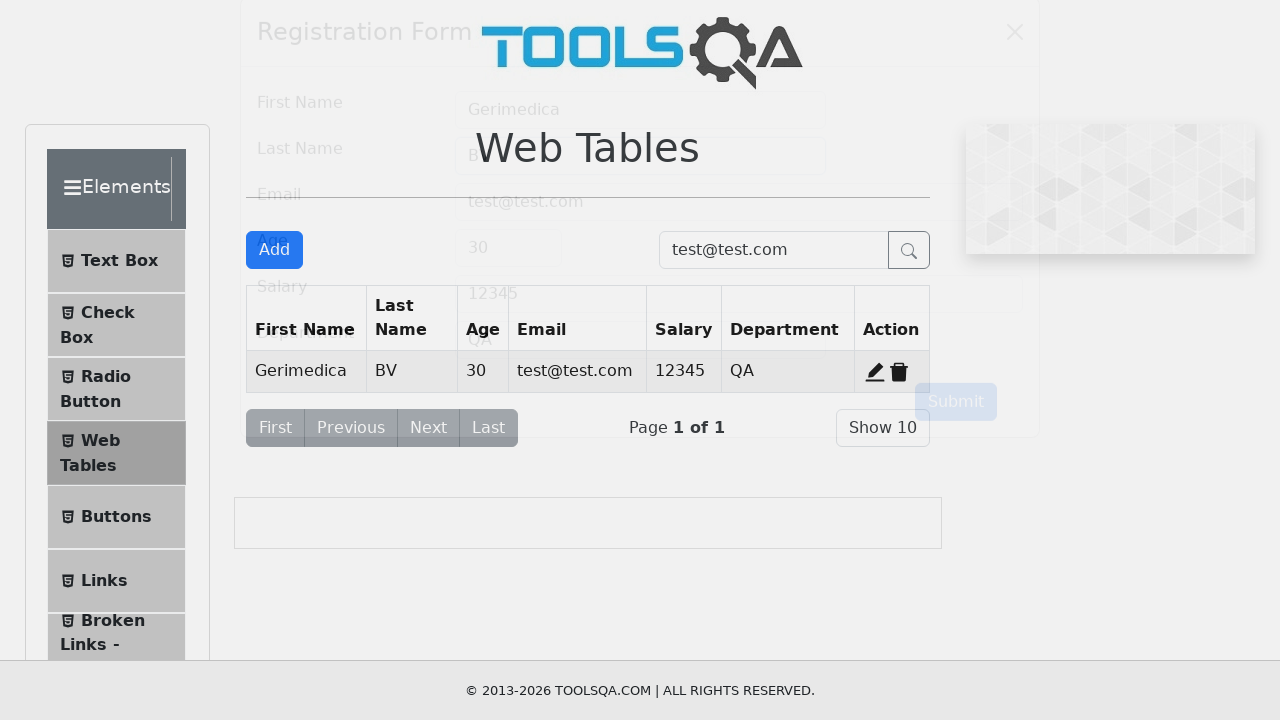

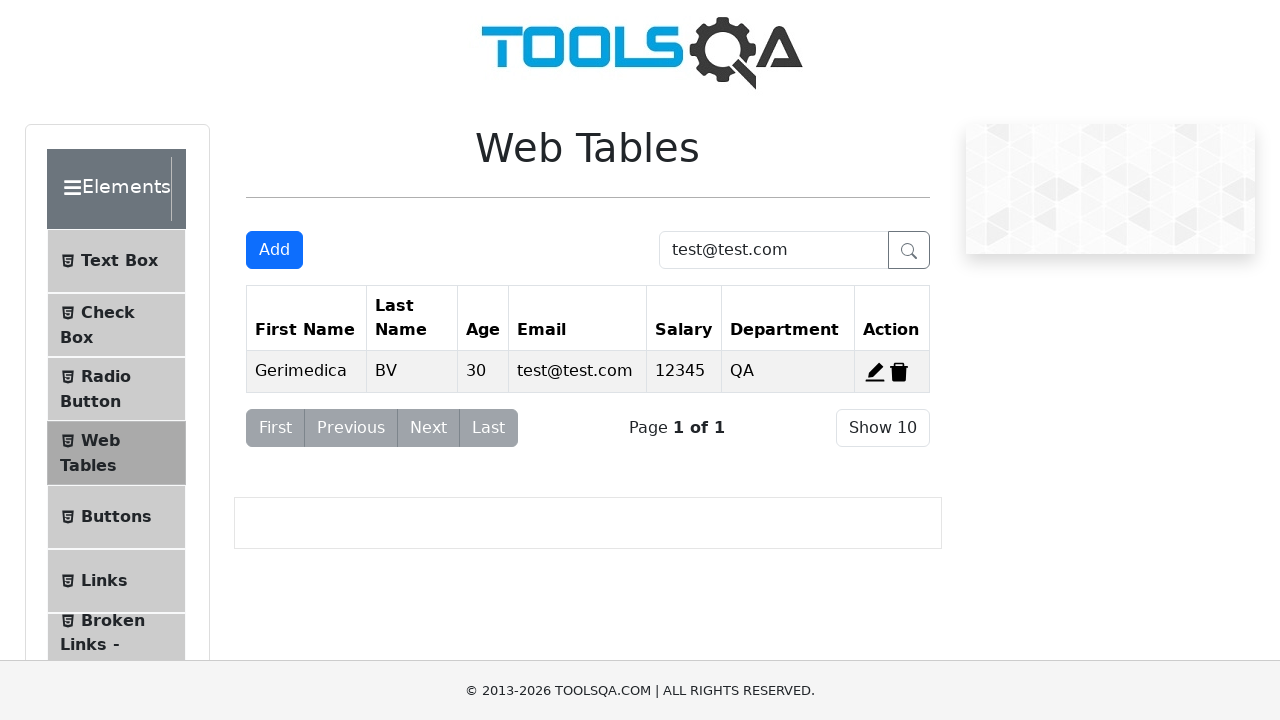